Tests a scrollable table on an automation practice page by scrolling the page and table, then verifying that the sum of values in the 4th column matches the displayed total amount

Starting URL: https://www.rahulshettyacademy.com/AutomationPractice/

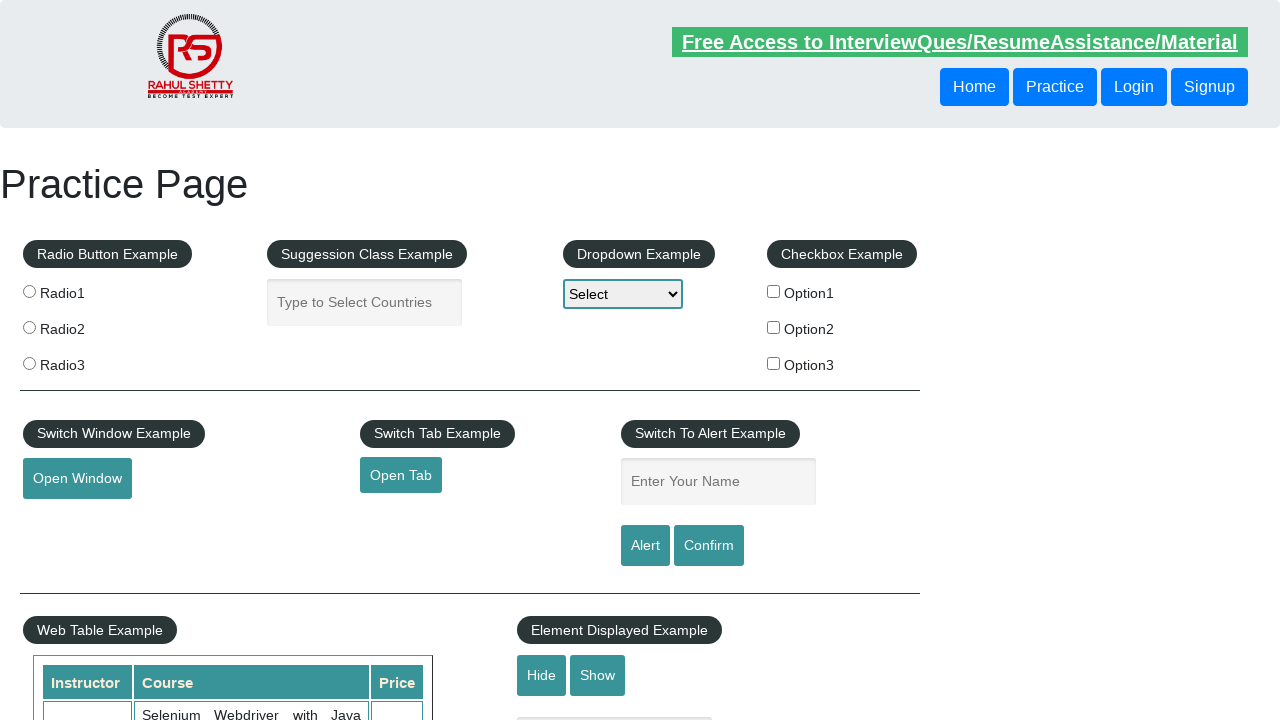

Scrolled page down by 600 pixels
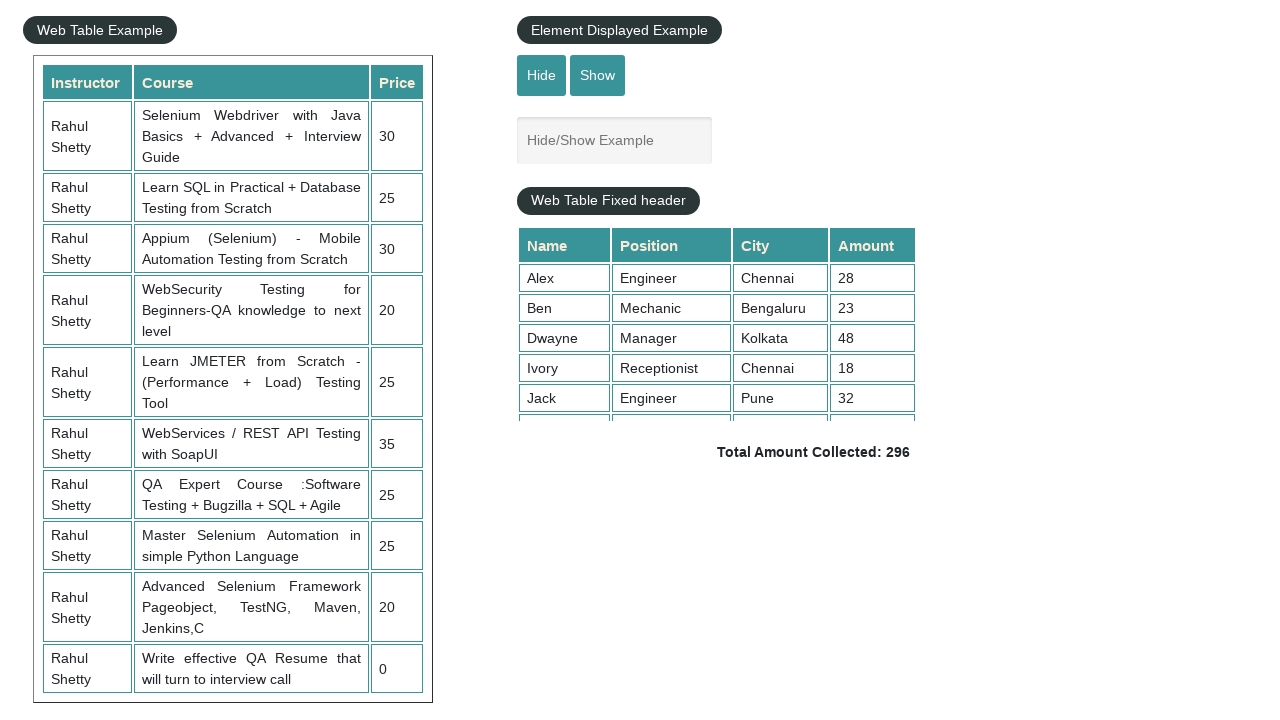

Waited 1000ms for page scroll to complete
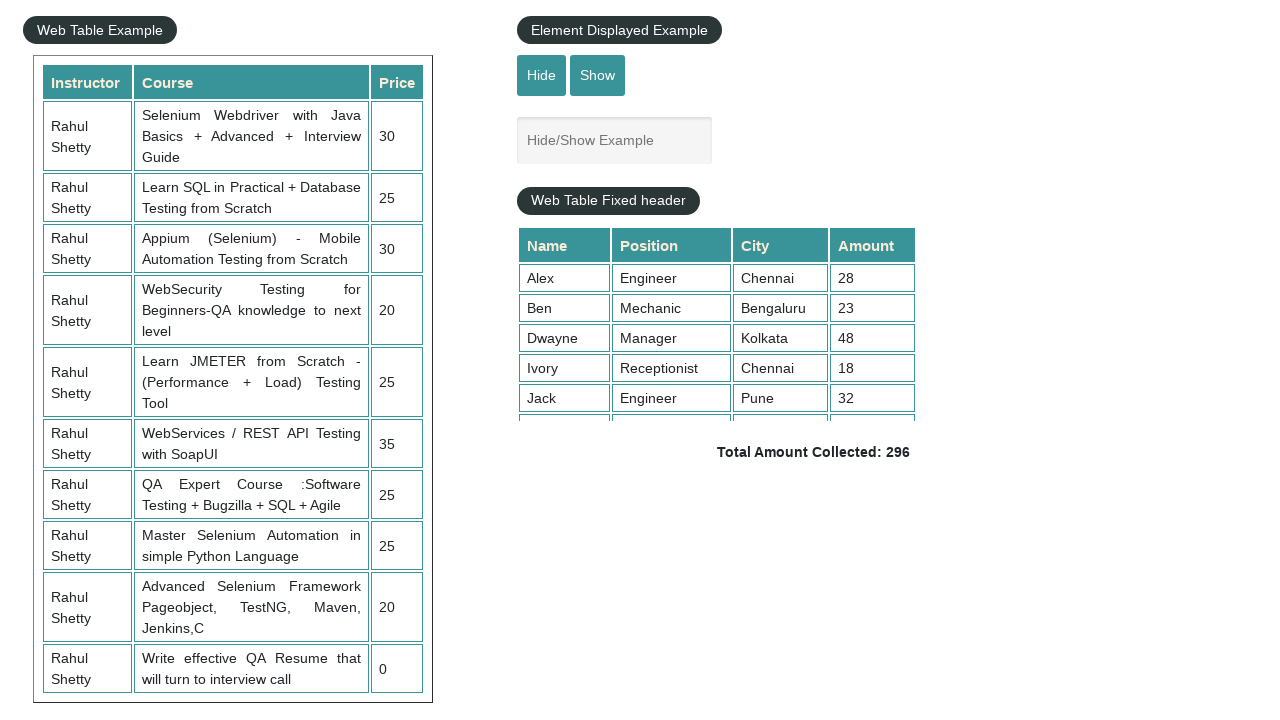

Scrolled table container down to position 5000
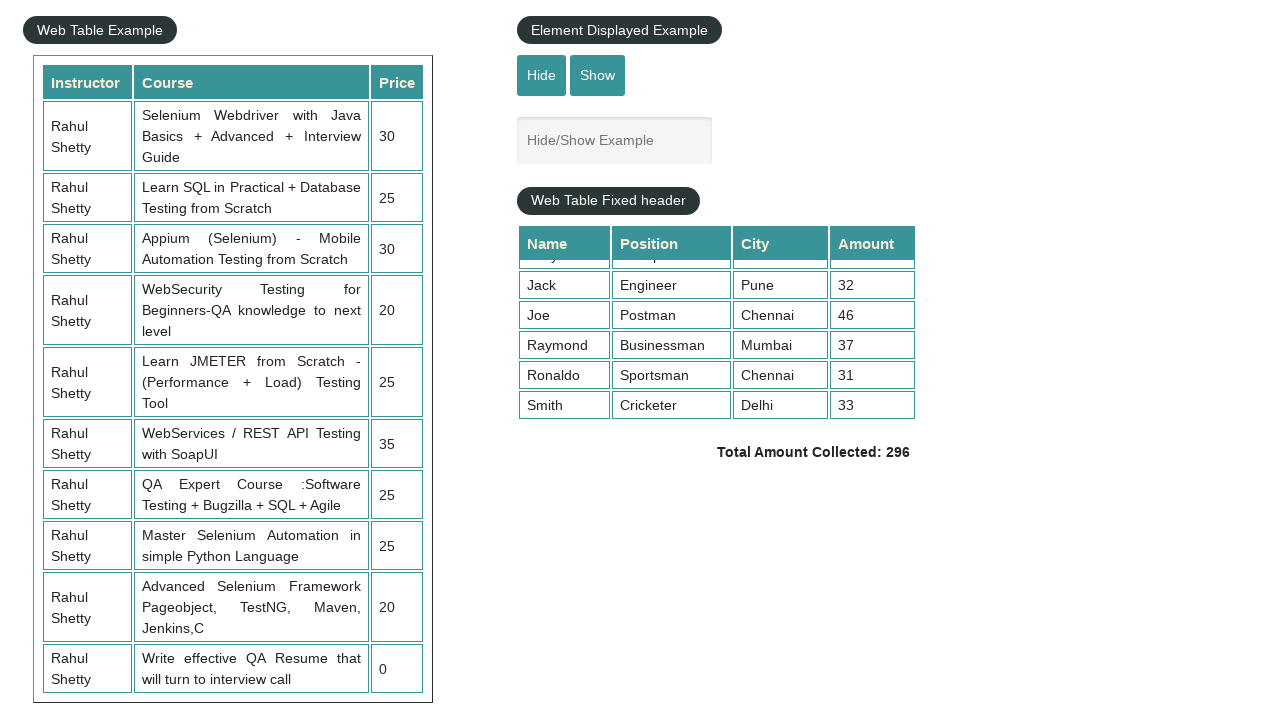

Waited for table 4th column cells to be visible
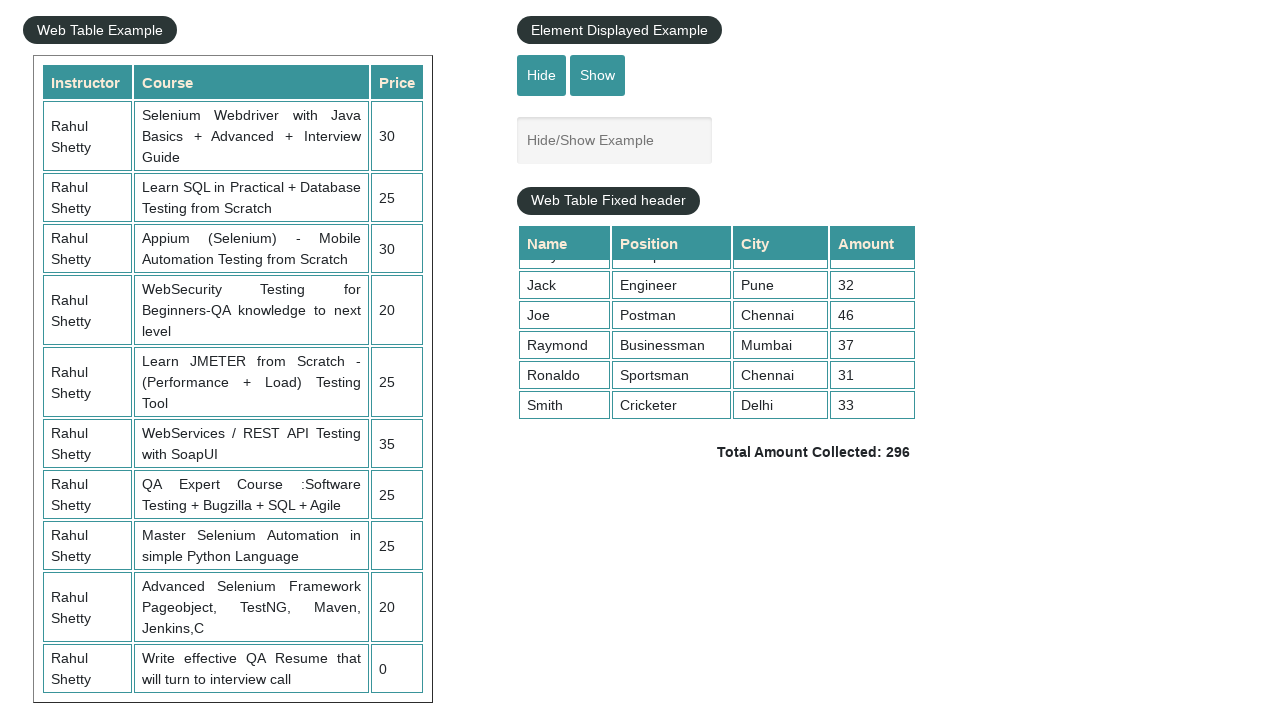

Retrieved all values from 4th column of the table
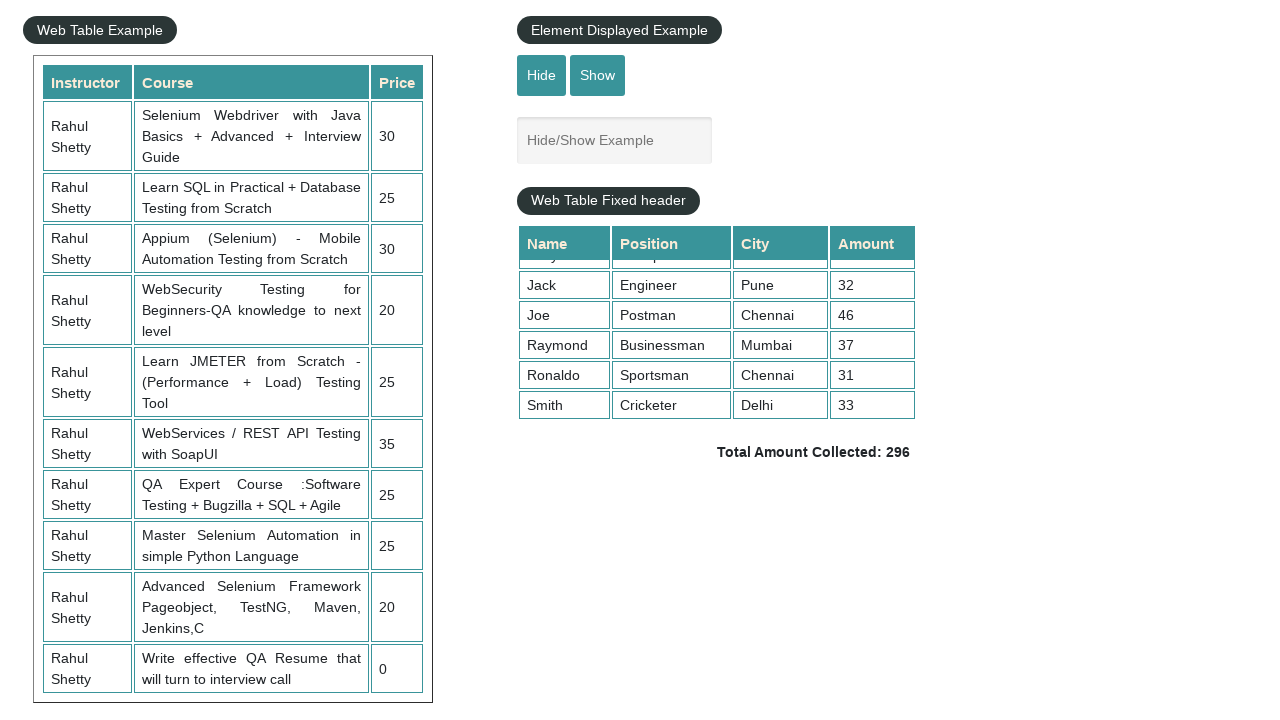

Calculated sum of 4th column values: 296
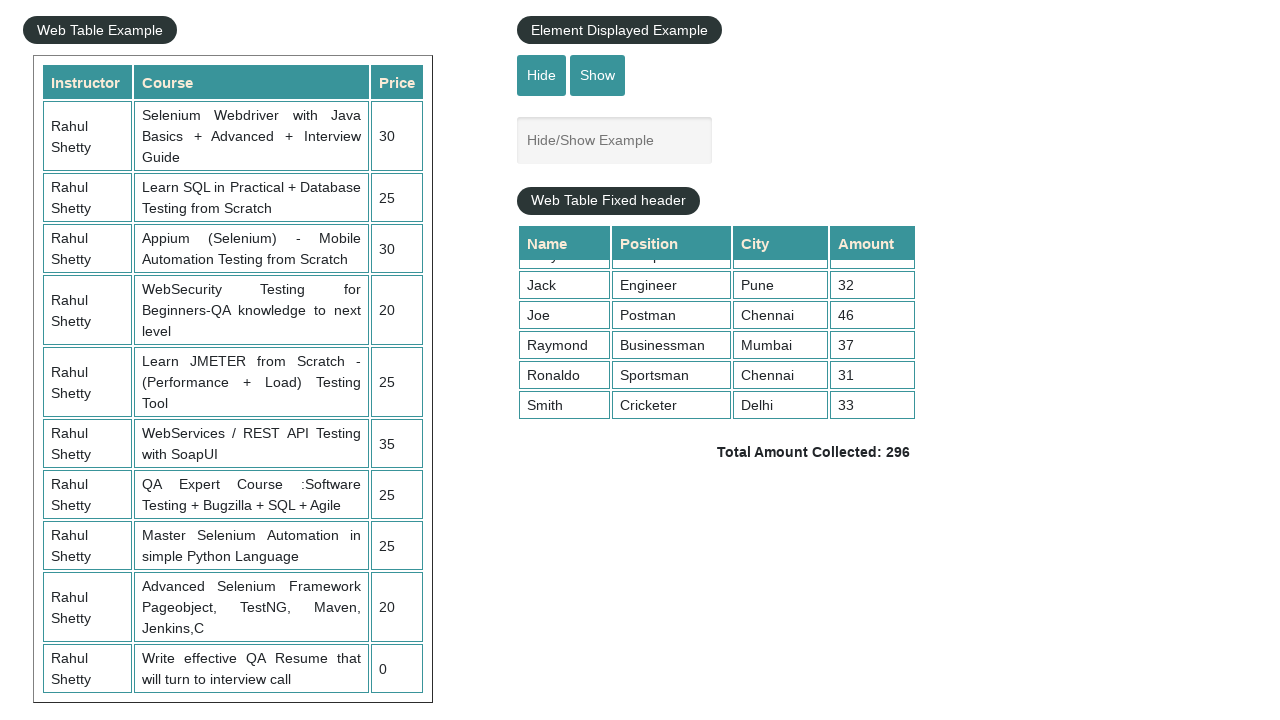

Retrieved displayed total amount text
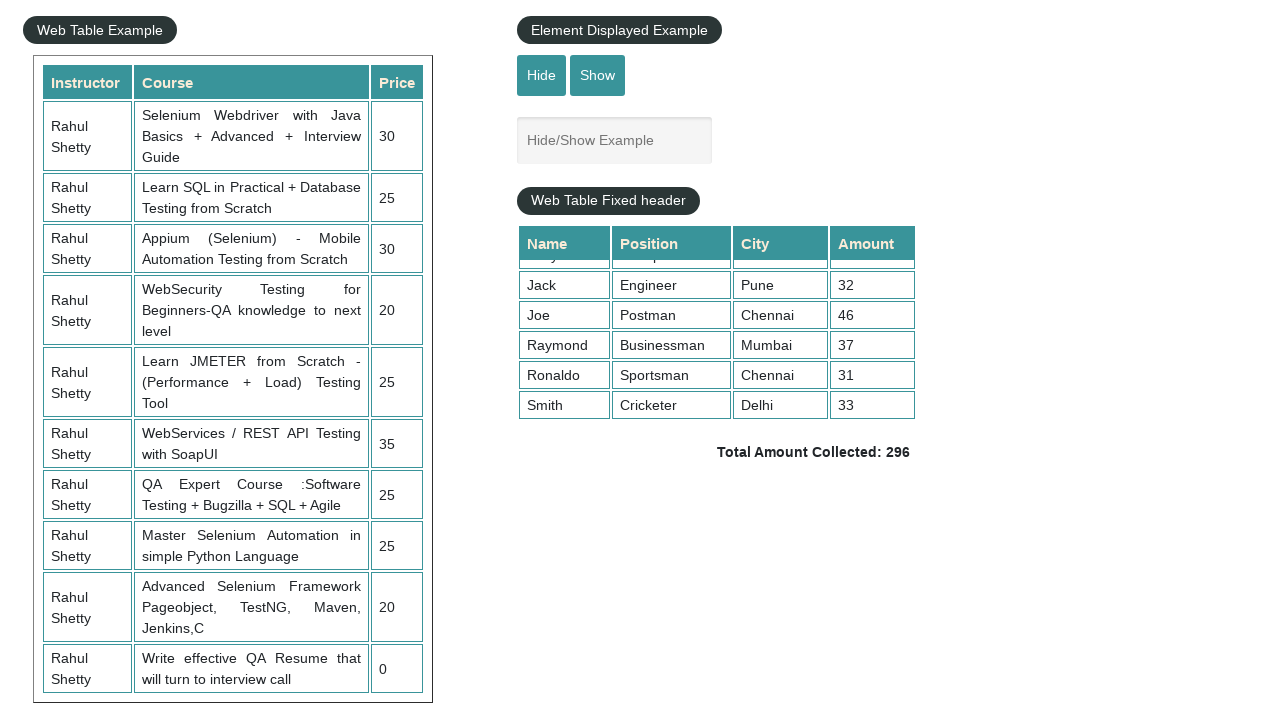

Parsed displayed total amount: 296
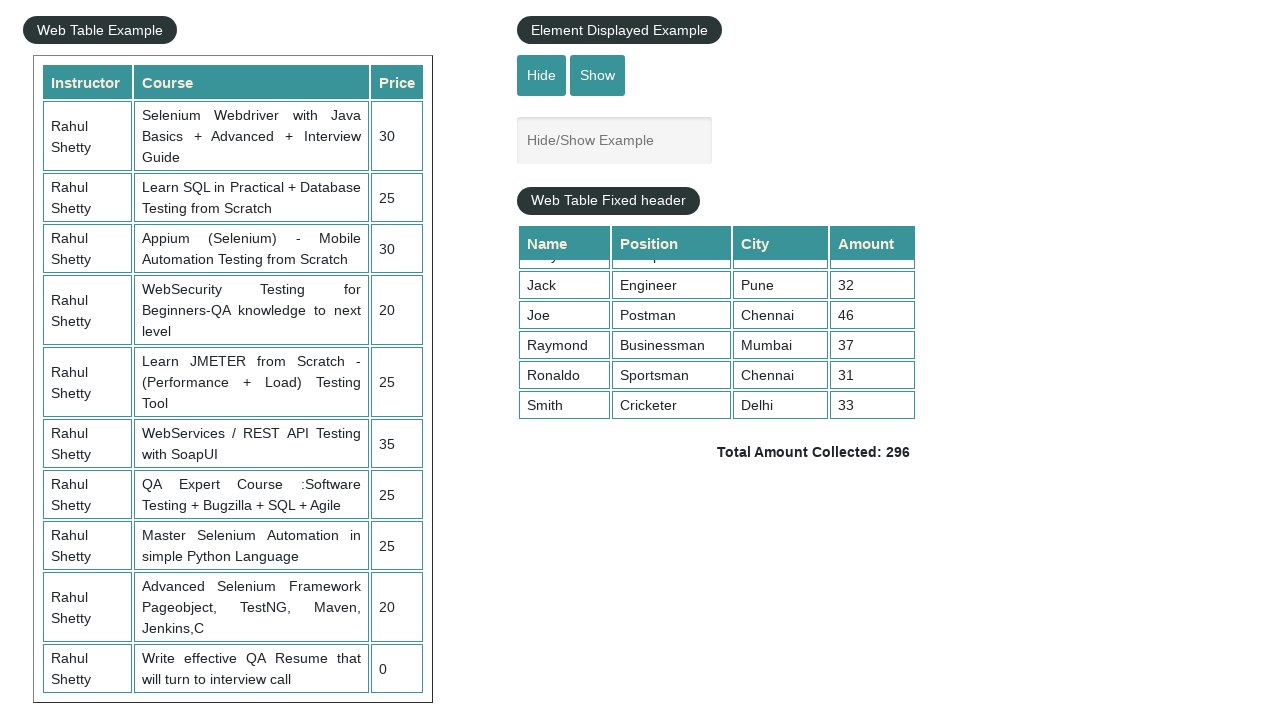

Verified calculated sum (296) matches displayed total (296)
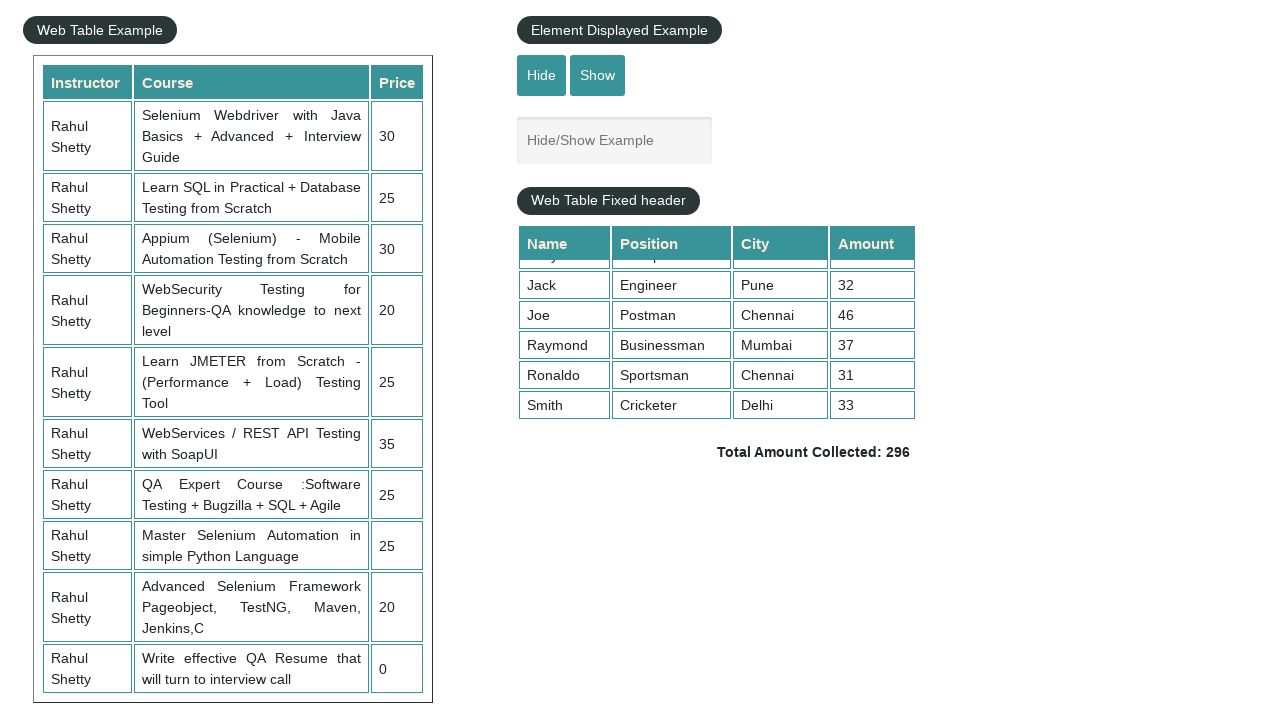

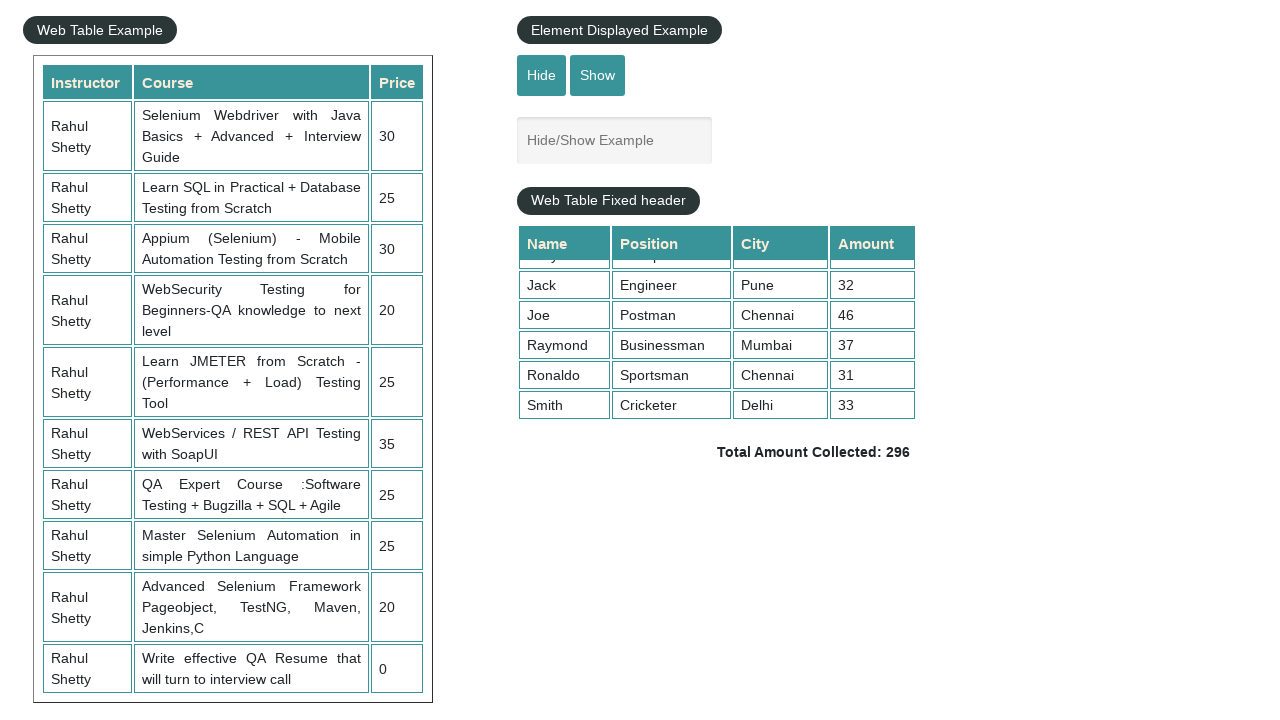